Navigates to Puma's men's section and hovers over navigation menu items to reveal dropdown menus

Starting URL: https://in.puma.com/men.html

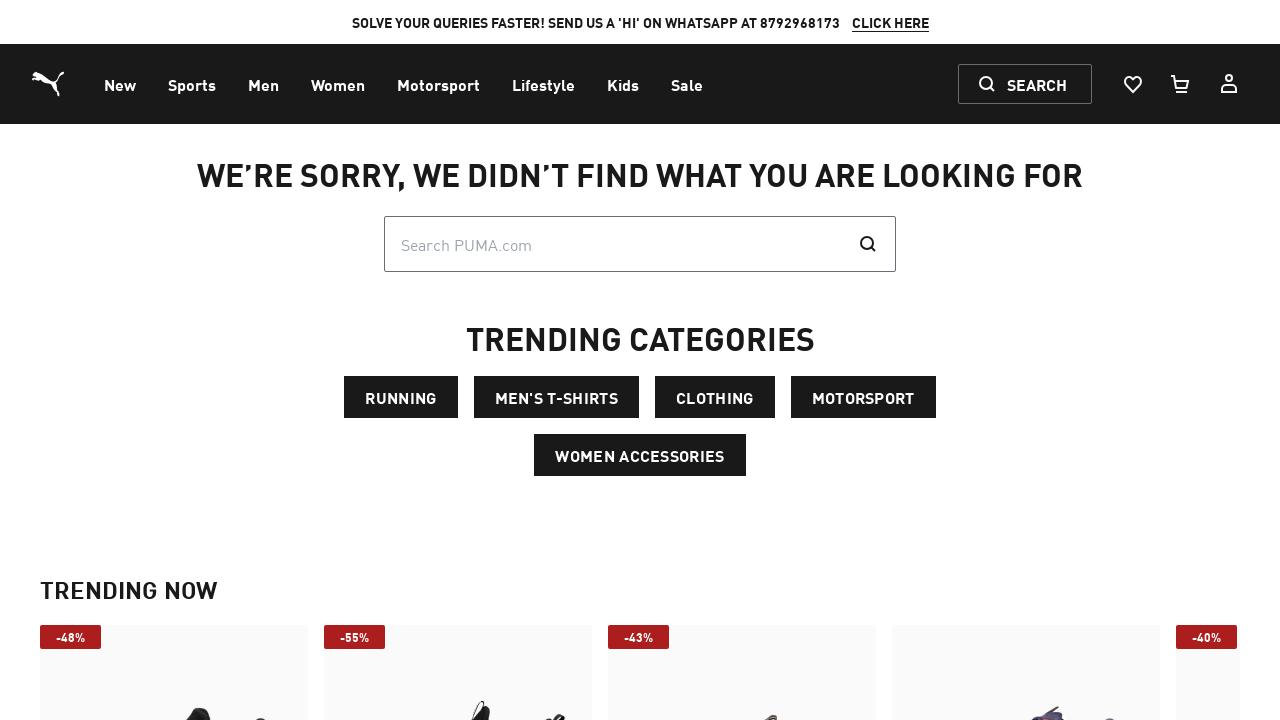

Navigated to Puma men's section
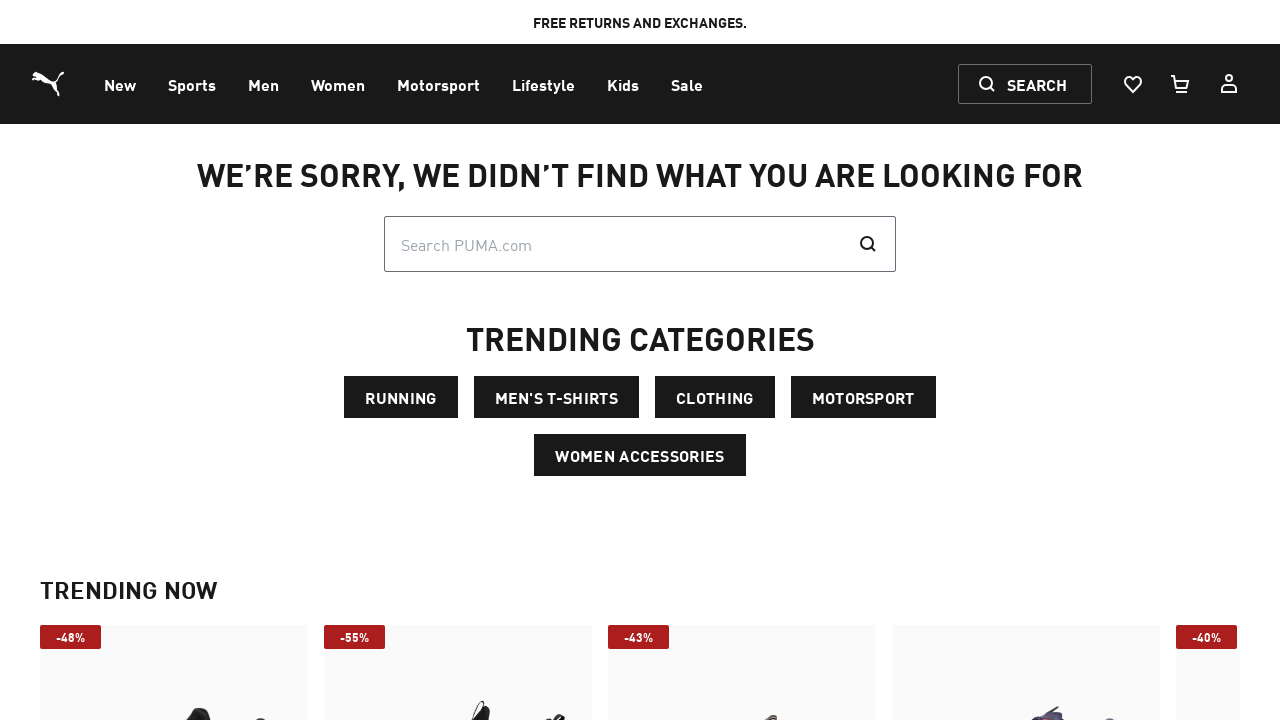

Retrieved all navigation menu items
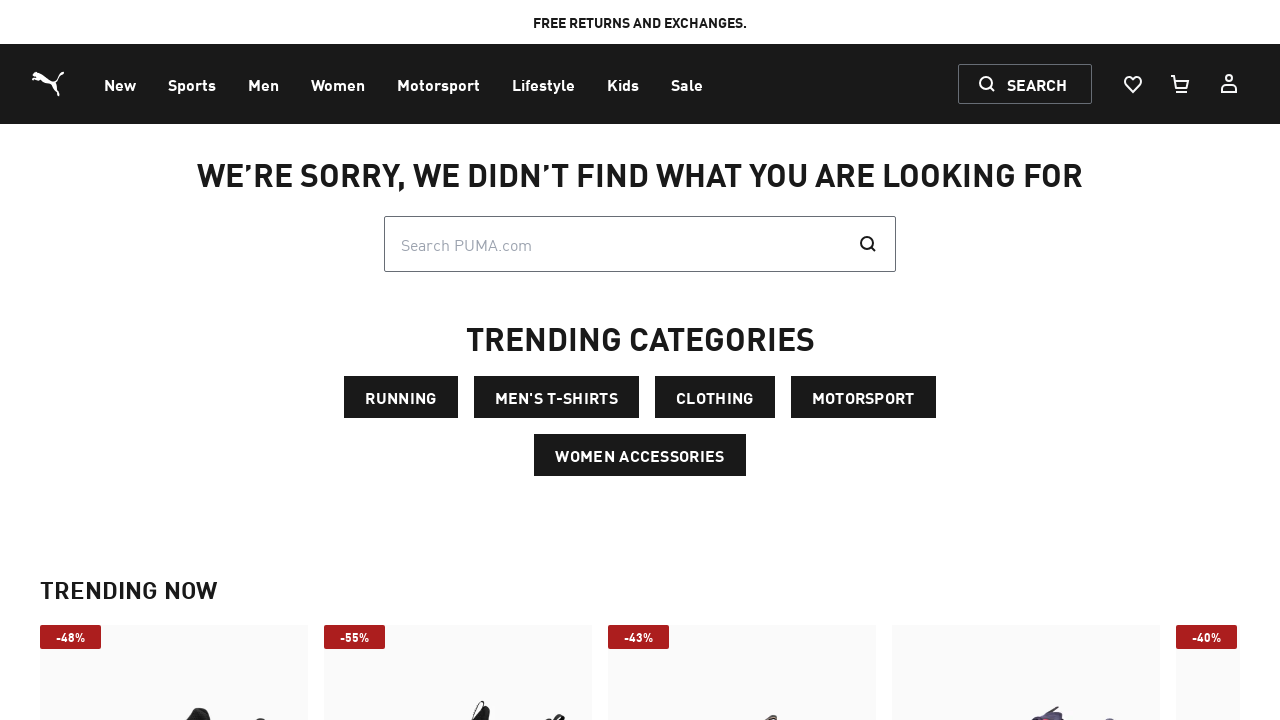

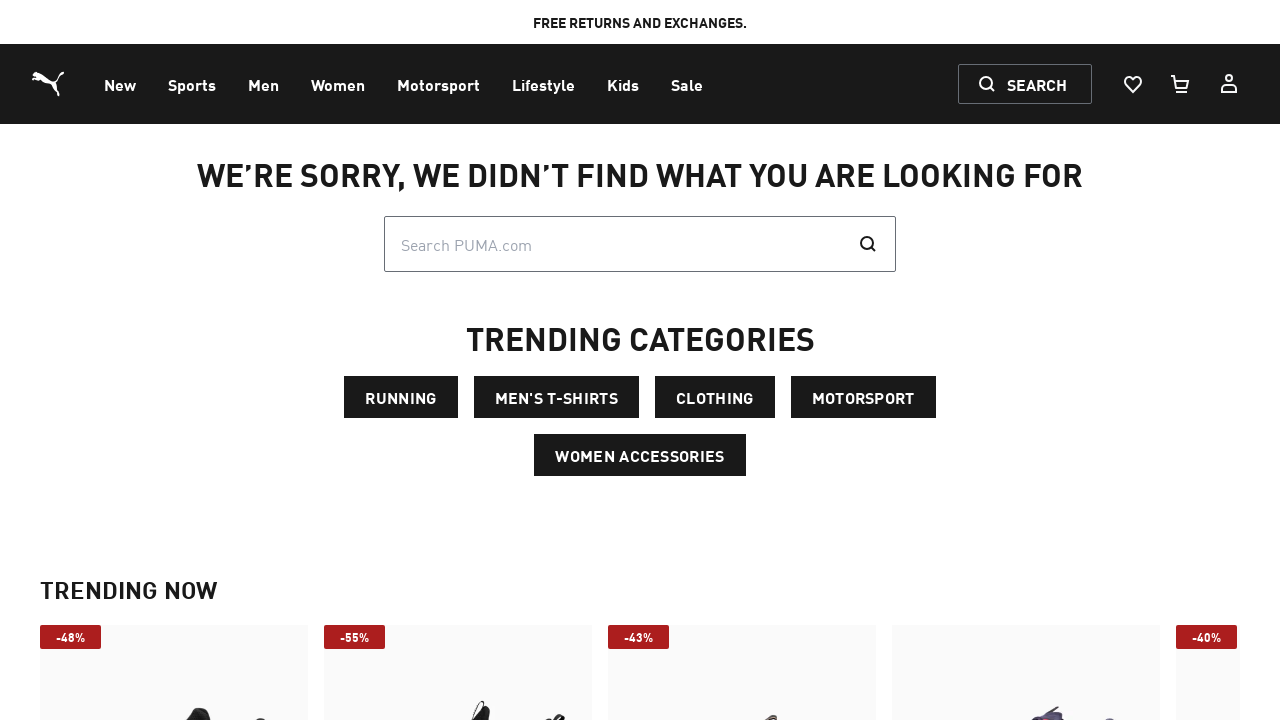